Tests the hiking trails directory page by clicking the "Load More" button multiple times to load additional trails, then verifies that trail links are present on the page.

Starting URL: https://www.hikingproject.com/directory/8007418/colorado

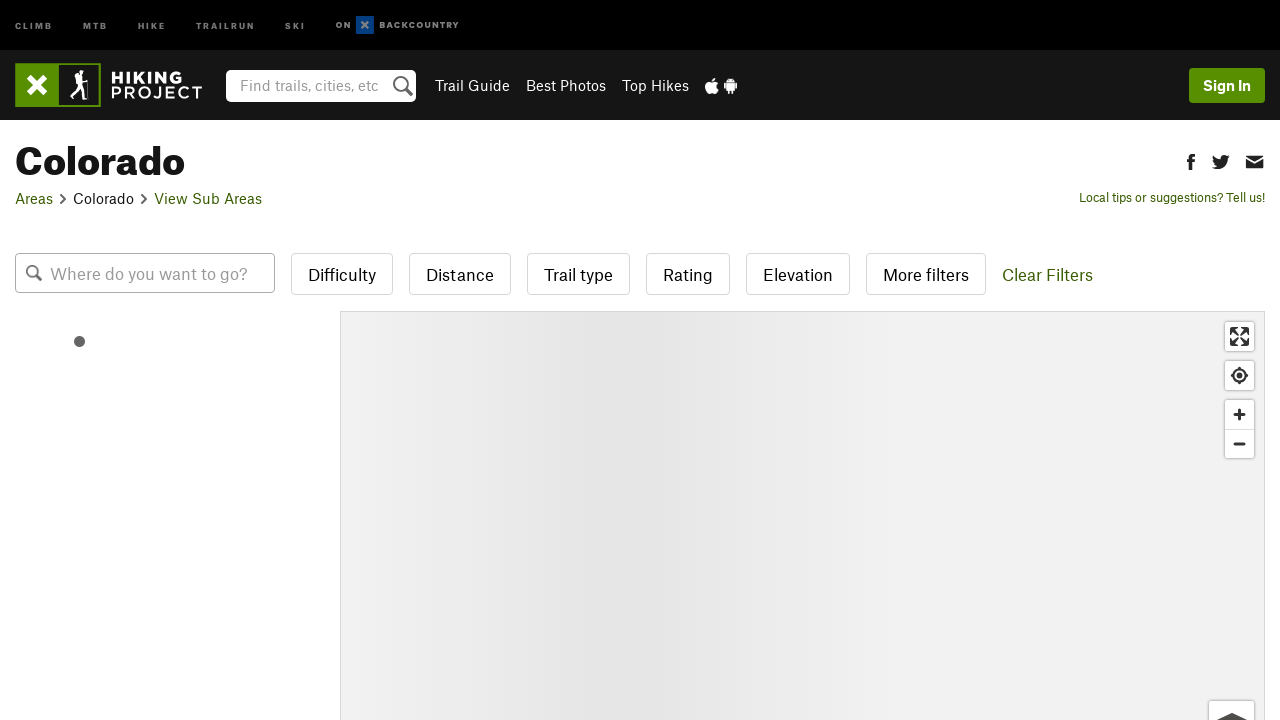

Waited for trail table to load on hiking project directory
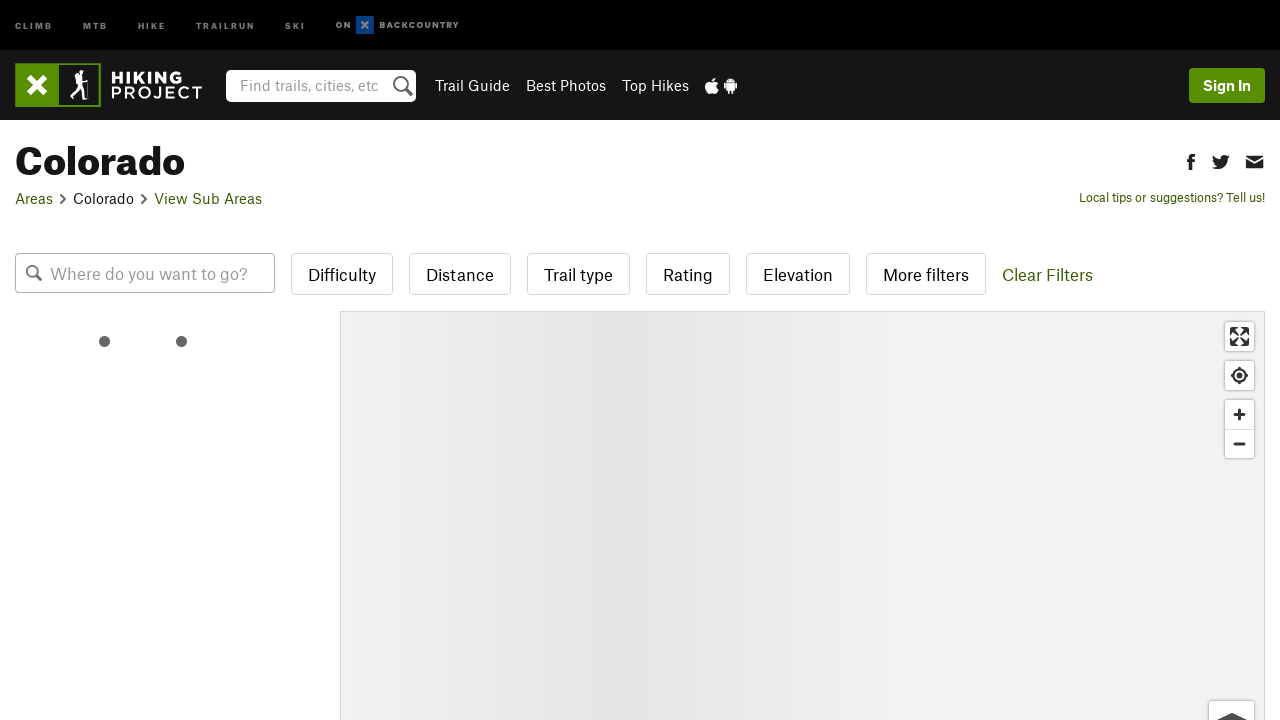

Clicked Load More button (iteration 1 of 5) at (105, 360) on button#load-more-trails
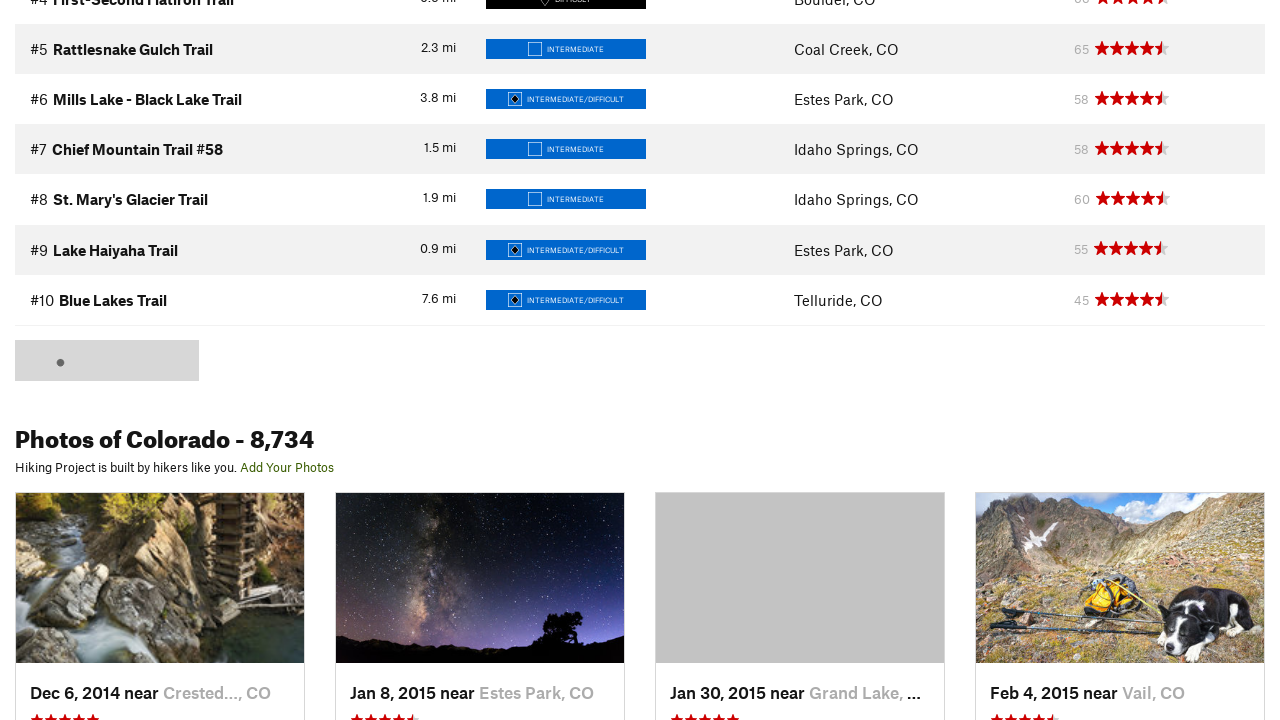

Waited for new trails to load
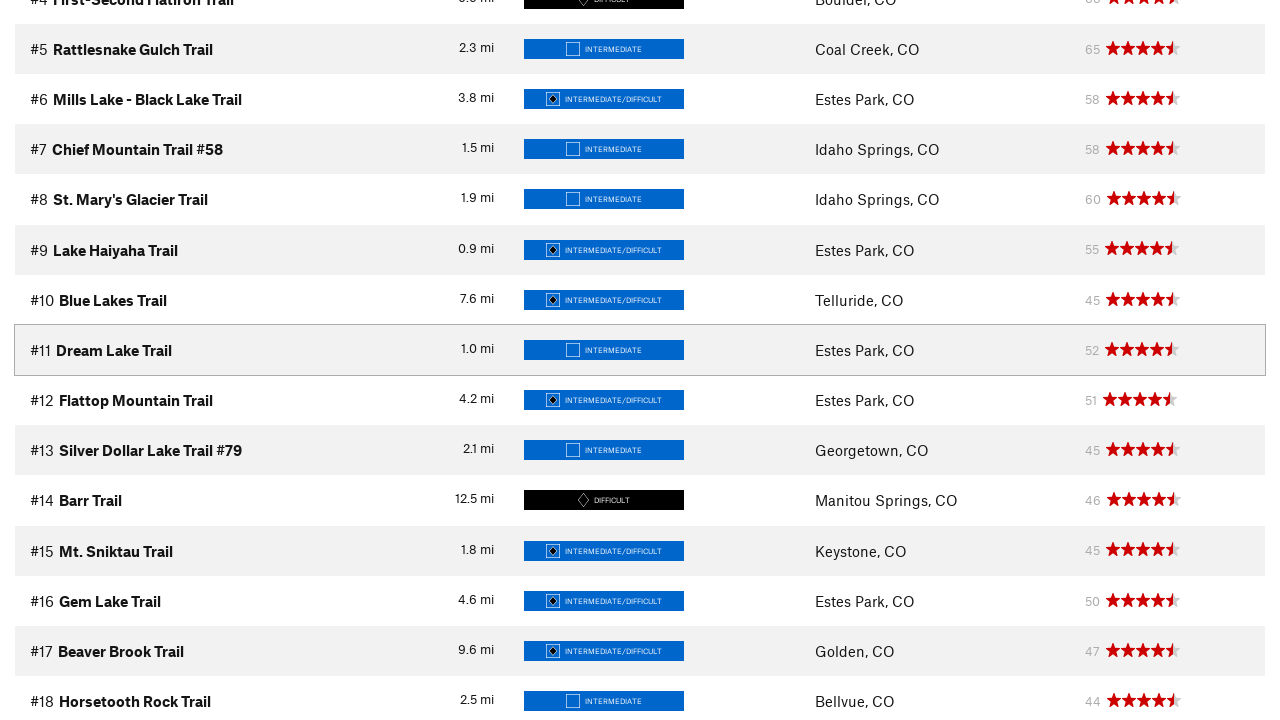

Clicked Load More button (iteration 2 of 5) at (79, 361) on button#load-more-trails
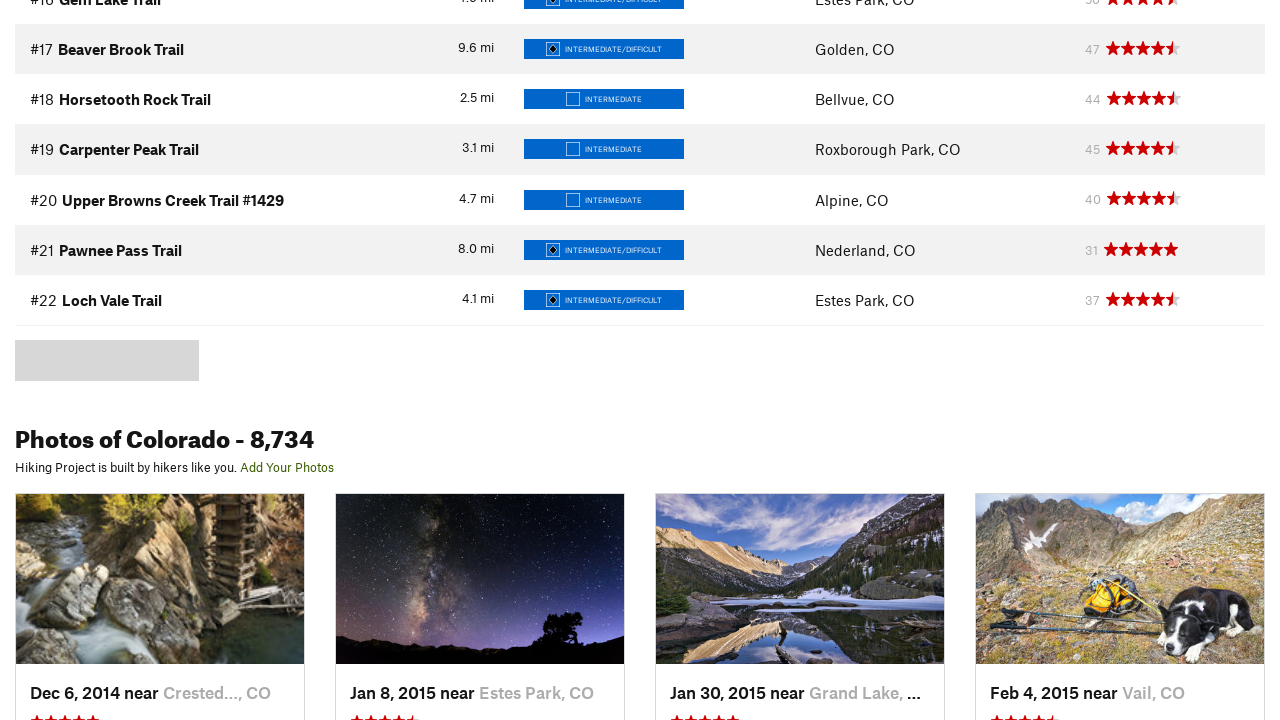

Waited for new trails to load
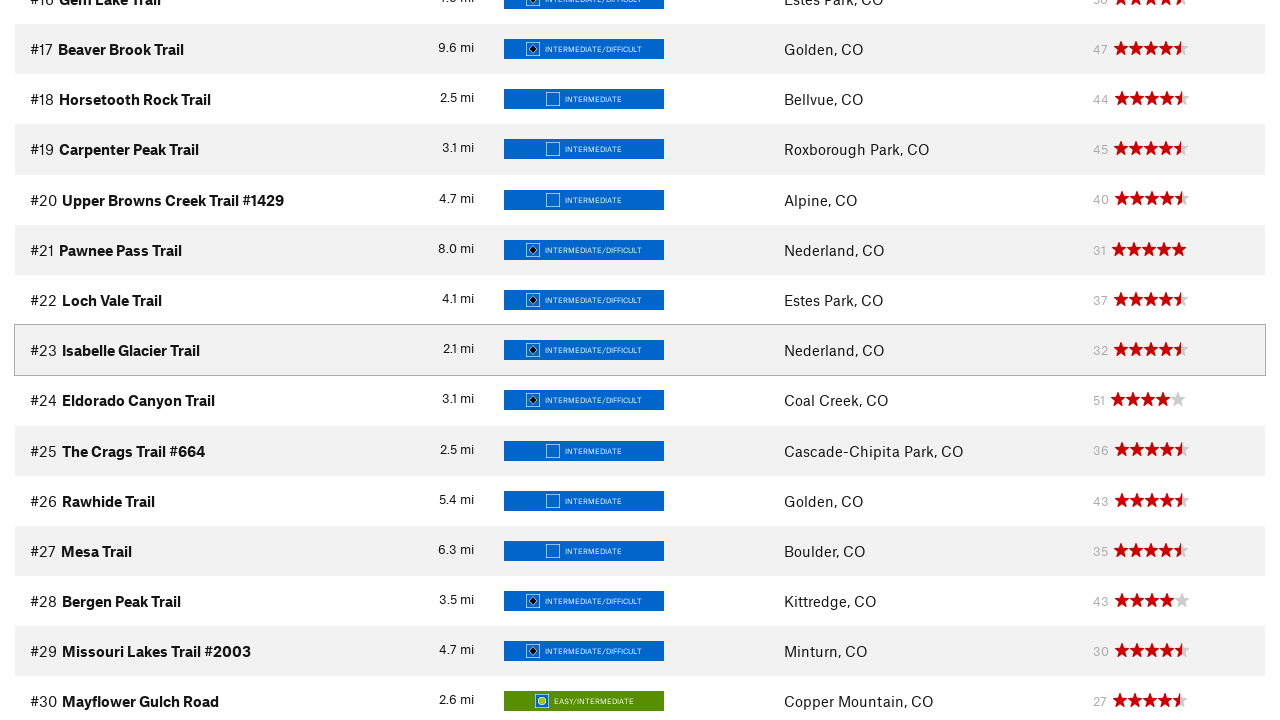

Clicked Load More button (iteration 3 of 5) at (79, 361) on button#load-more-trails
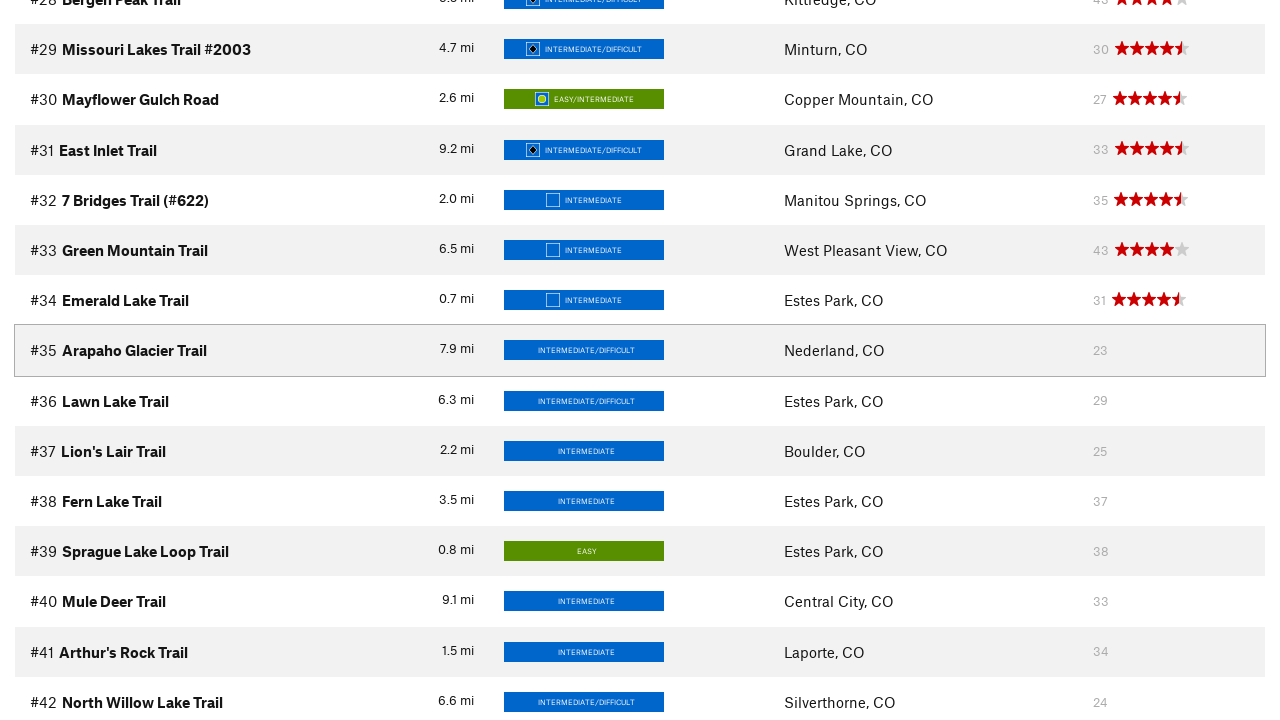

Waited for new trails to load
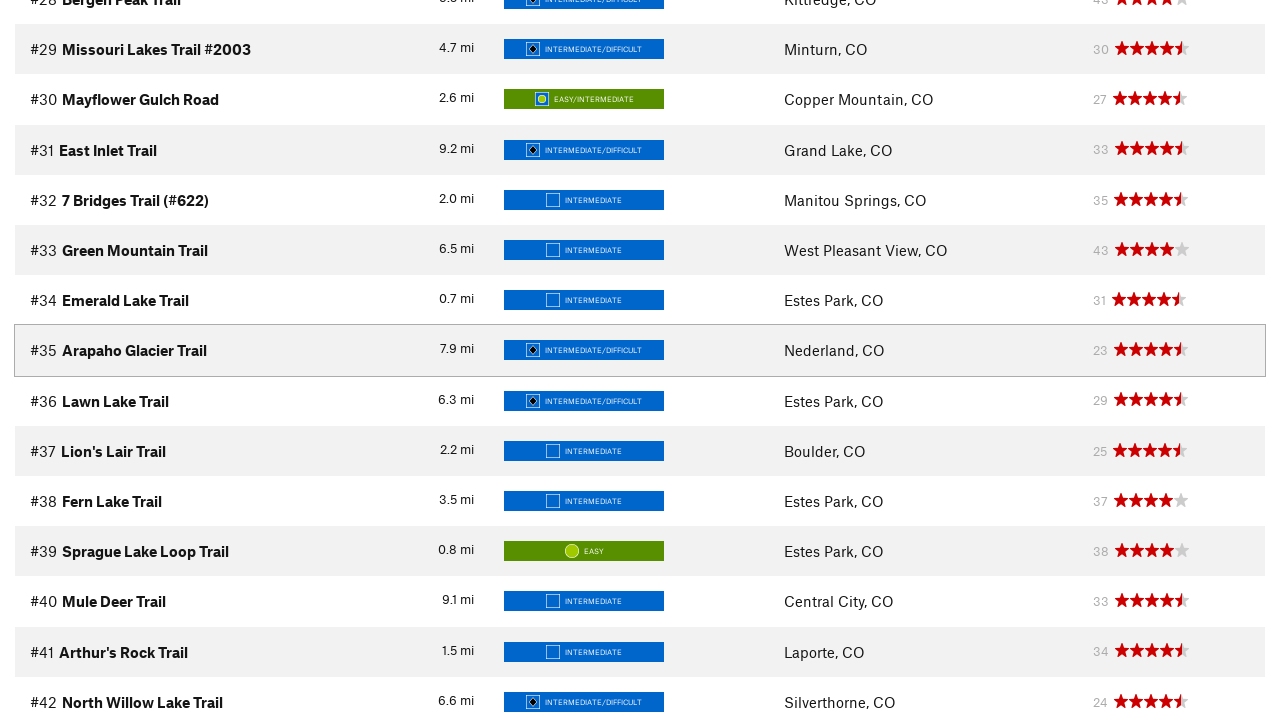

Clicked Load More button (iteration 4 of 5) at (79, 360) on button#load-more-trails
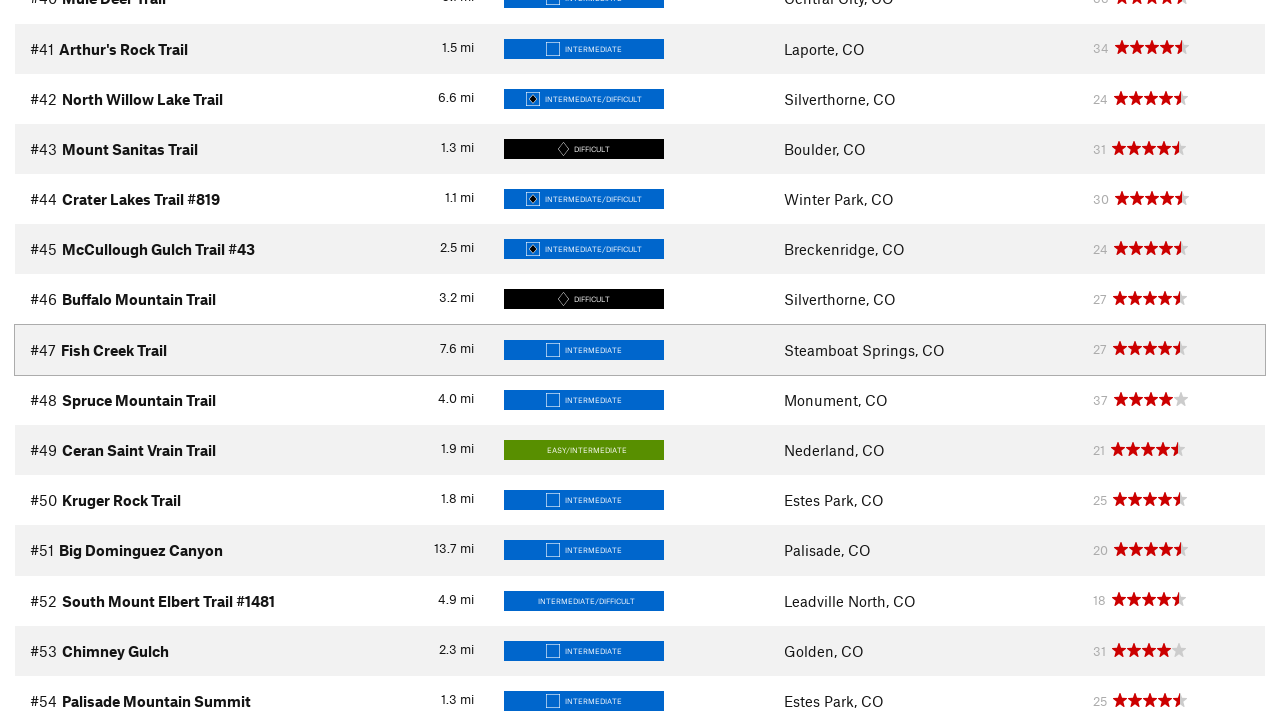

Waited for new trails to load
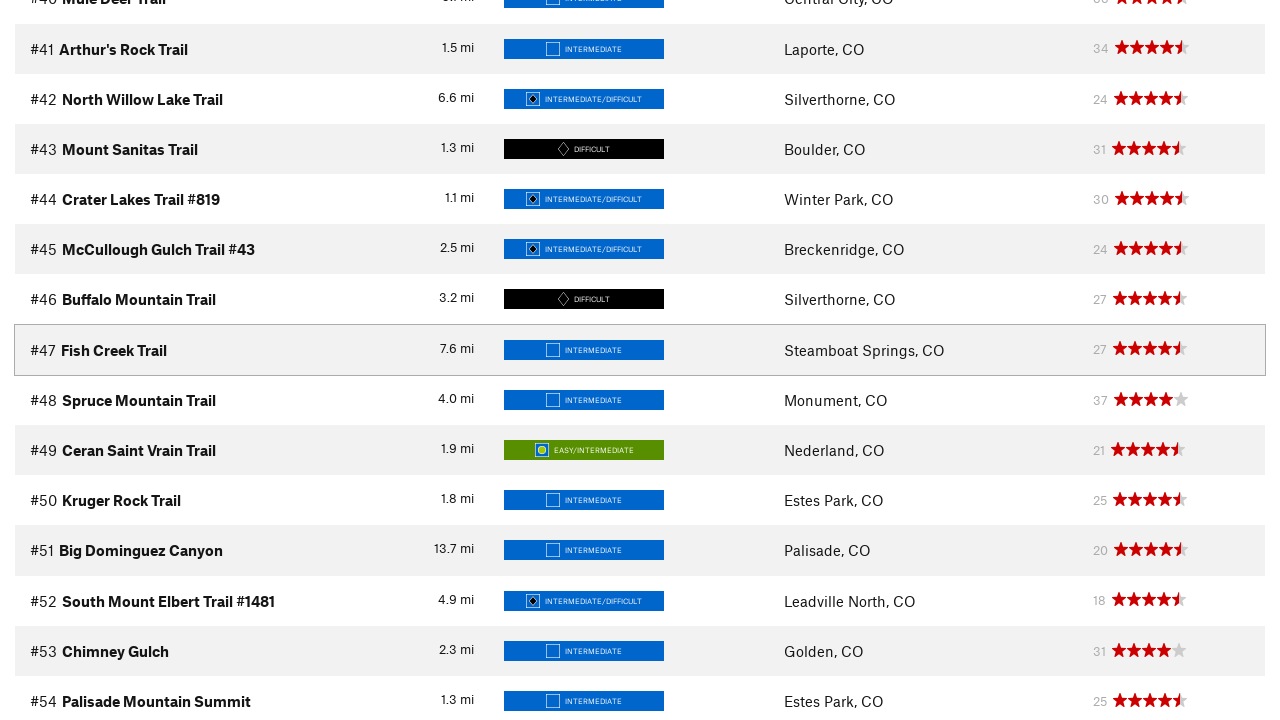

Clicked Load More button (iteration 5 of 5) at (79, 360) on button#load-more-trails
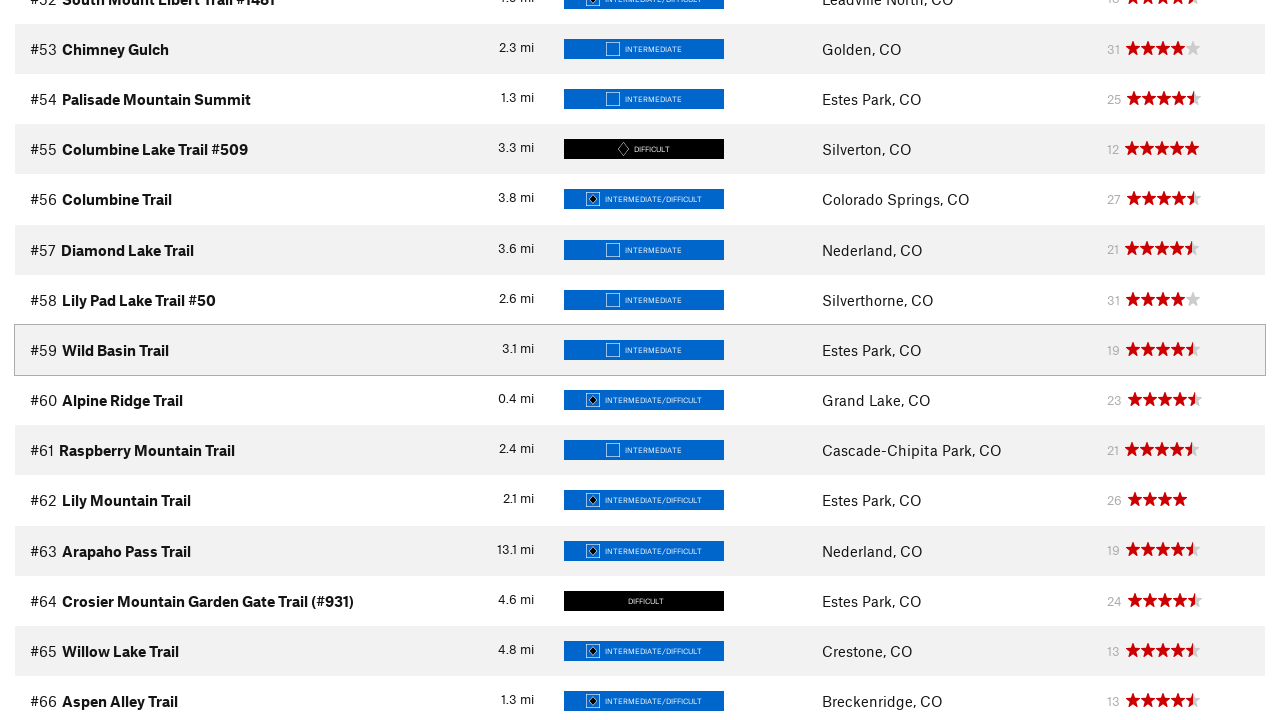

Waited for new trails to load
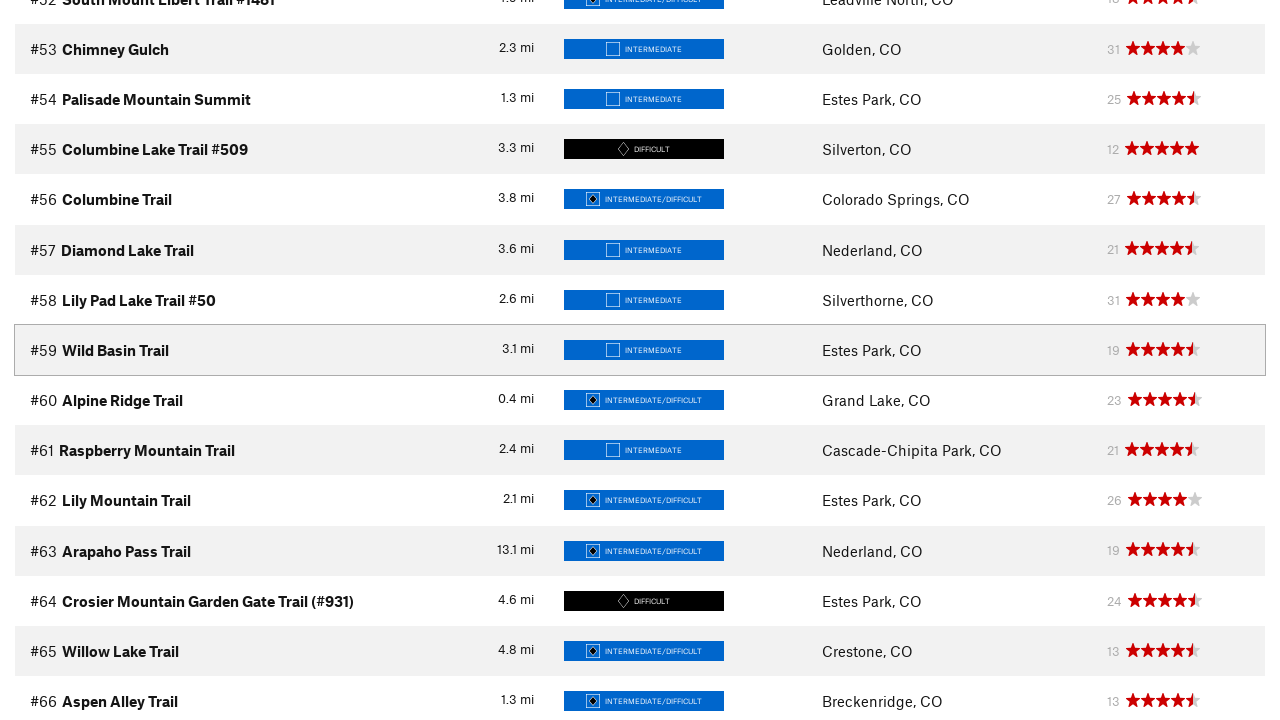

Verified trail links are present in the table
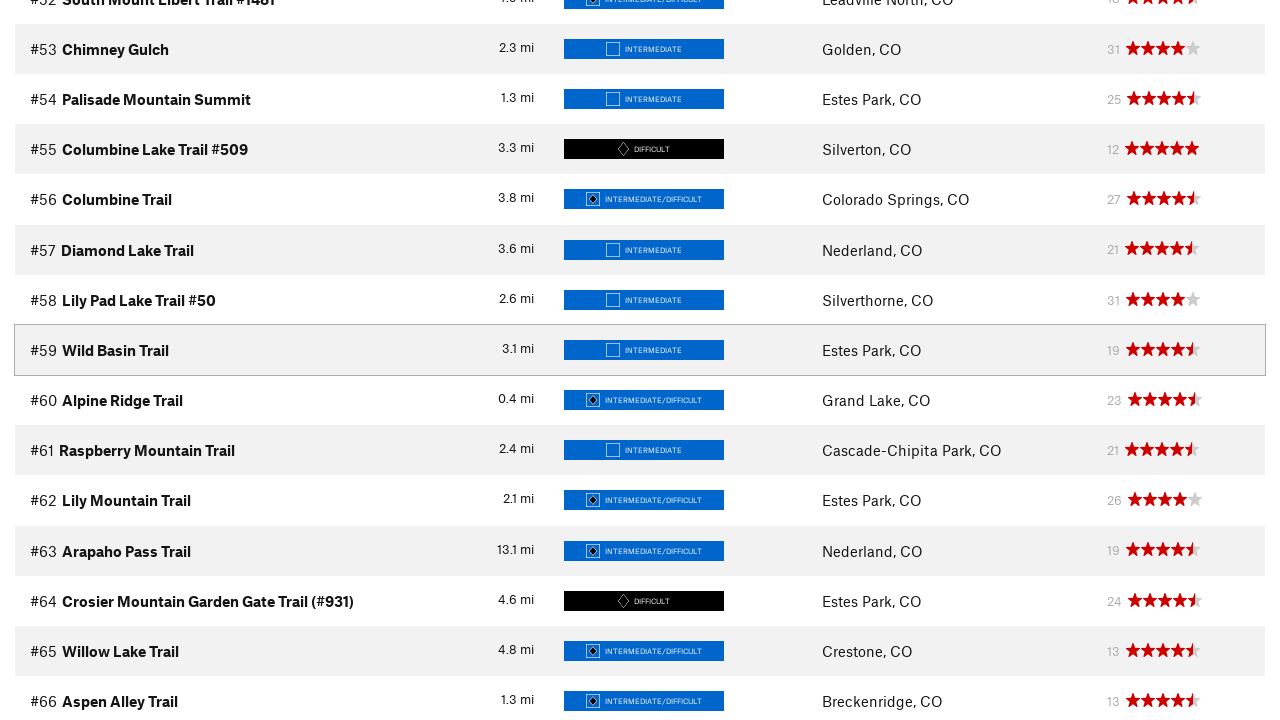

Clicked on the first trail link at (40, 360) on table.table.table-striped.trail-table tr td a >> nth=0
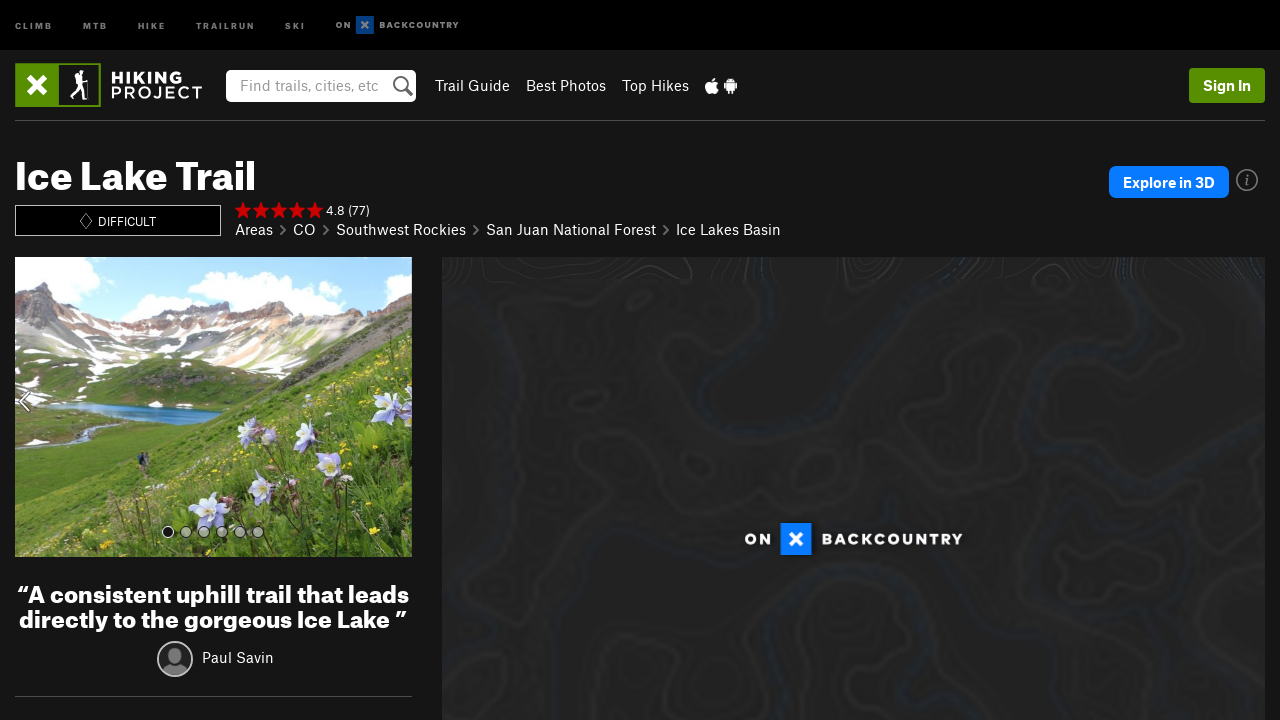

Trail page loaded - trail title is visible
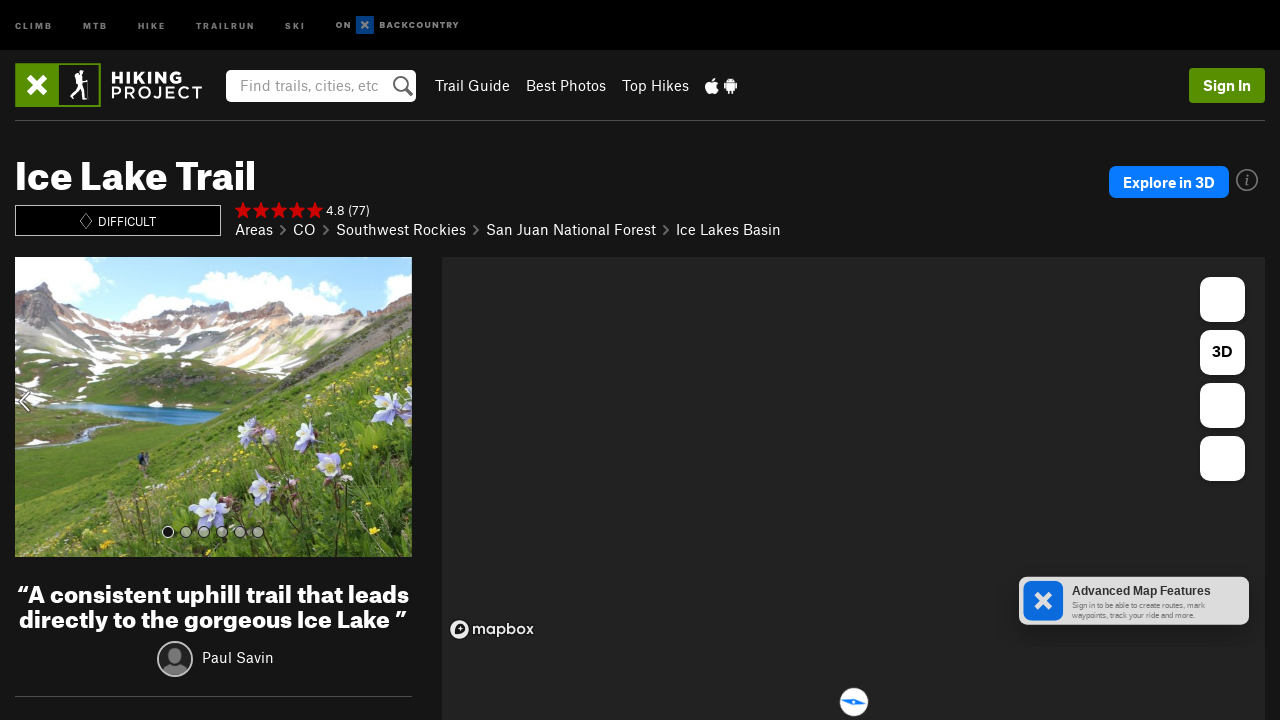

Trail stats bar is displayed on the trail detail page
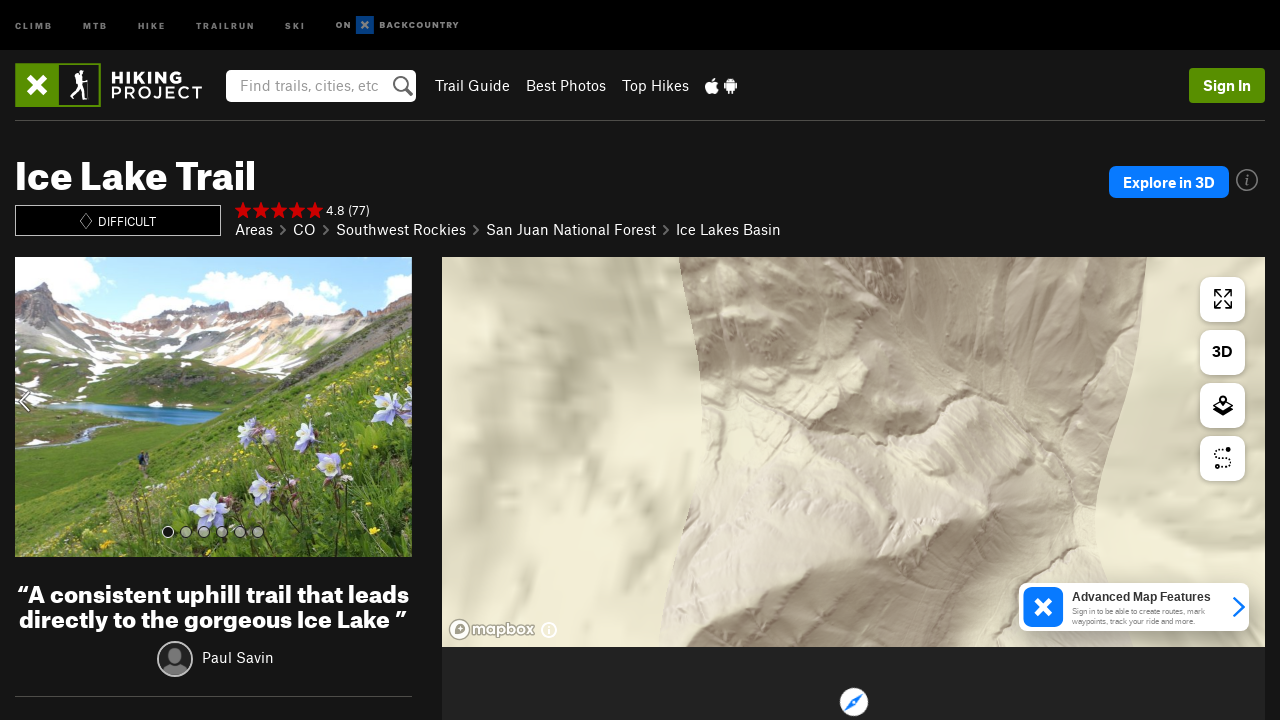

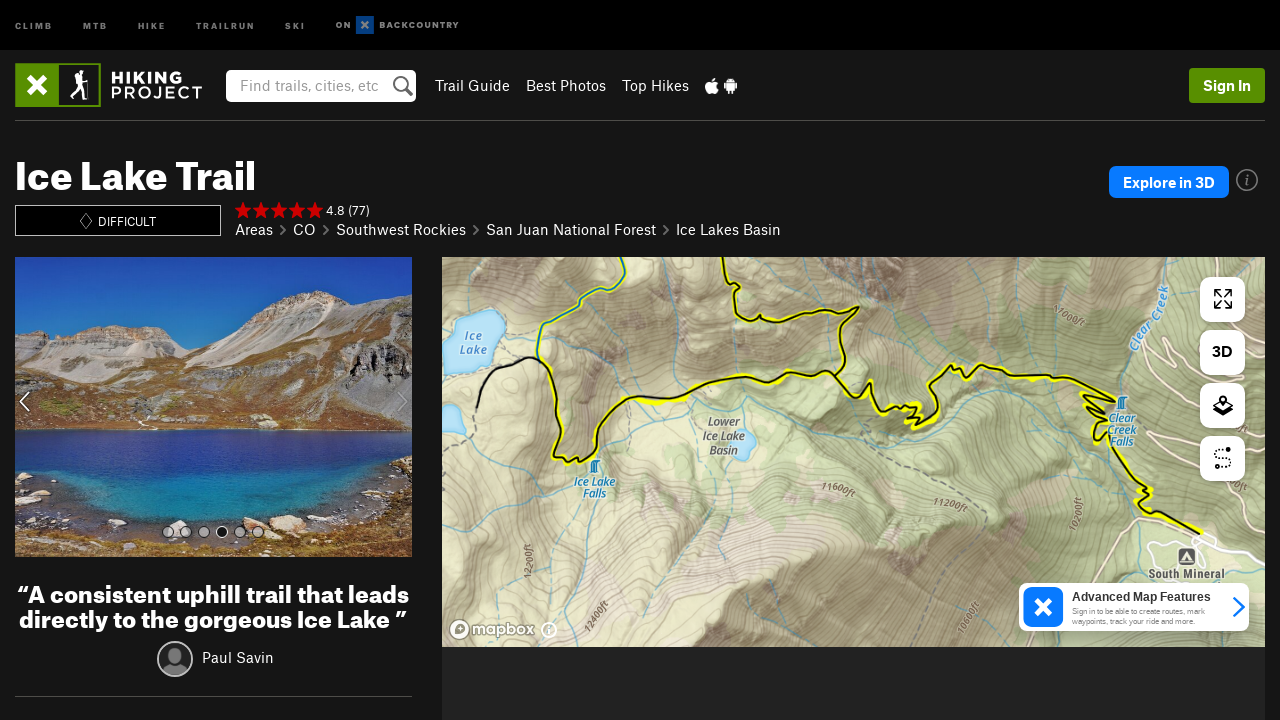